Tests XPath locator strategies for sibling and parent element traversal by locating buttons using following-sibling and parent axis navigation

Starting URL: https://rahulshettyacademy.com/AutomationPractice/

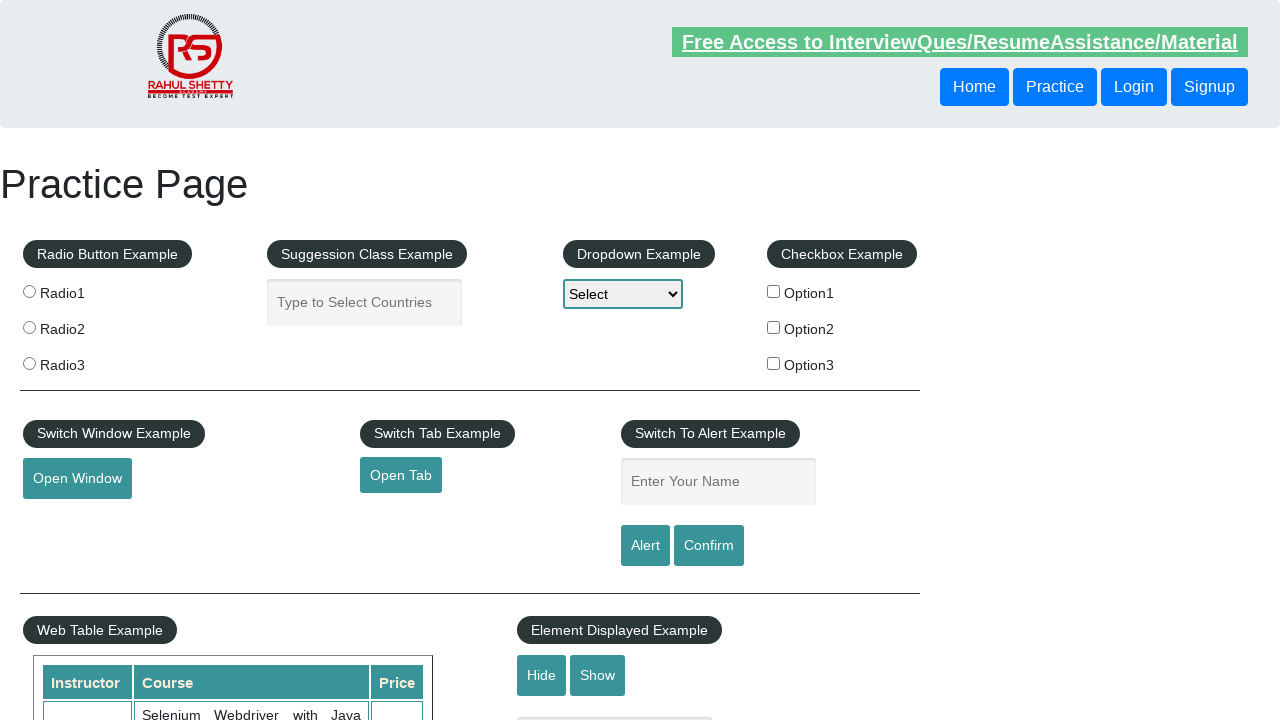

Navigated to AutomationPractice page
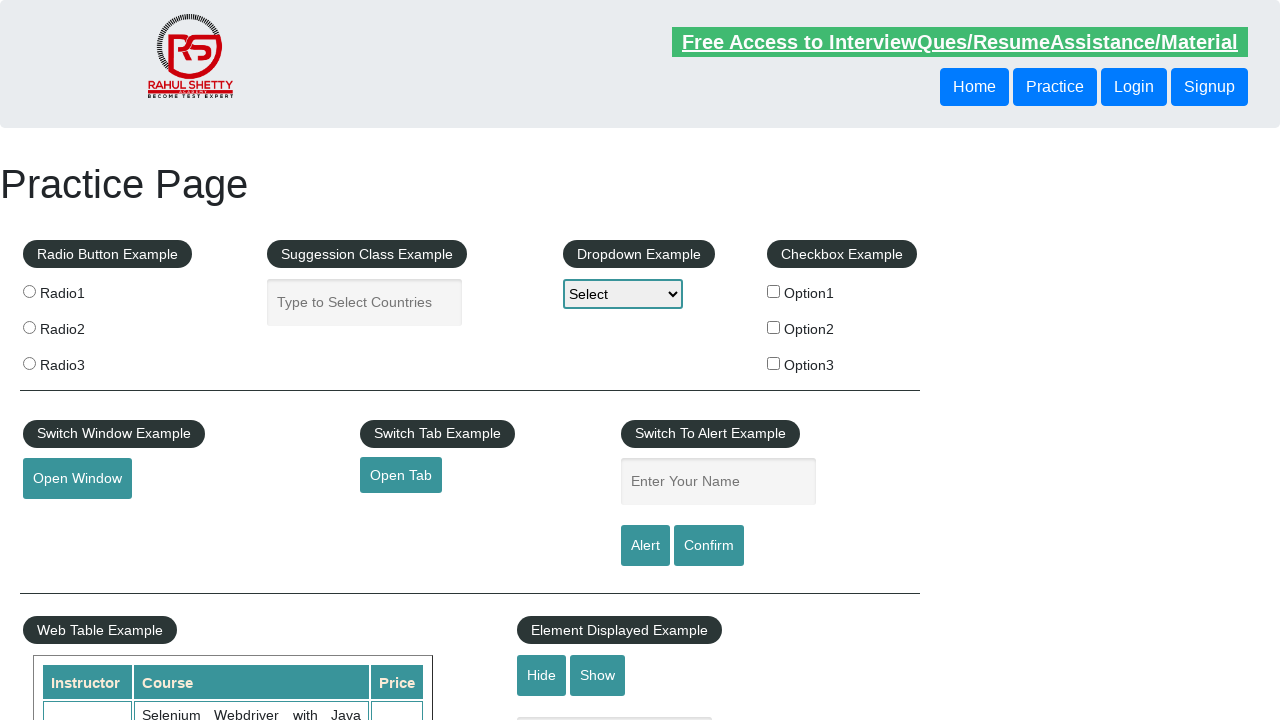

Located button using following-sibling XPath axis and retrieved text content
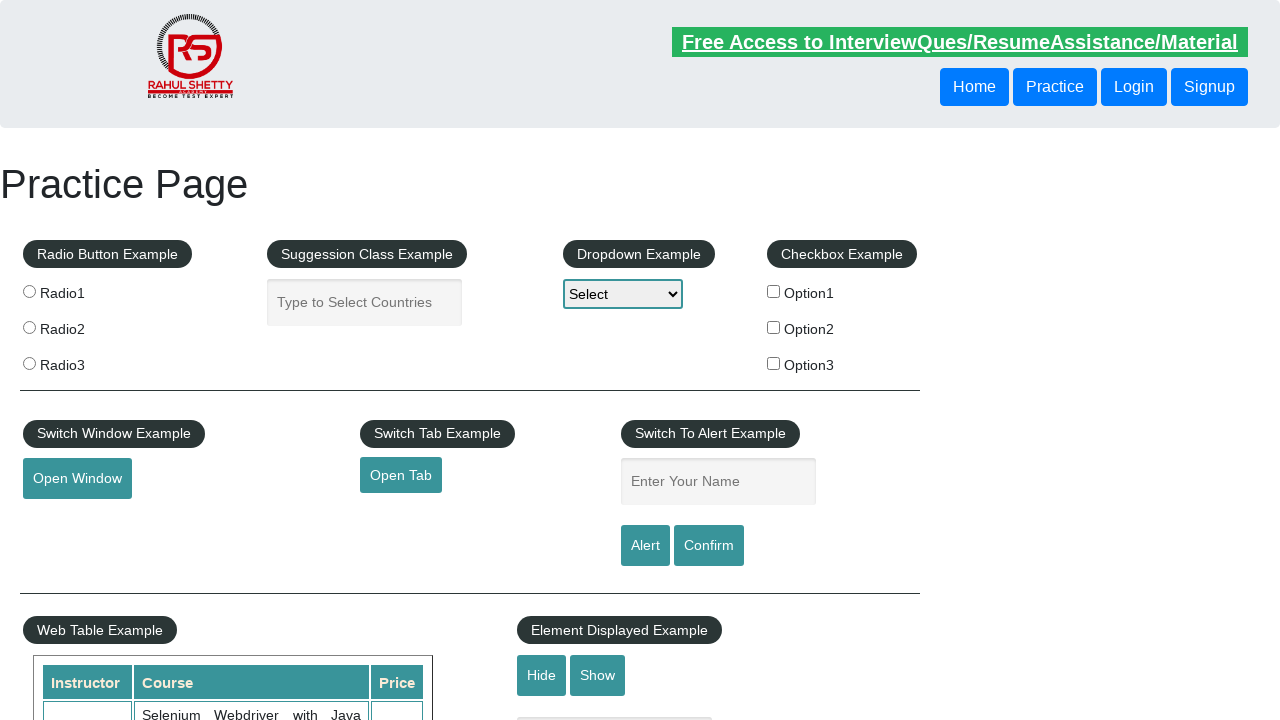

Located button using parent XPath axis and retrieved text content
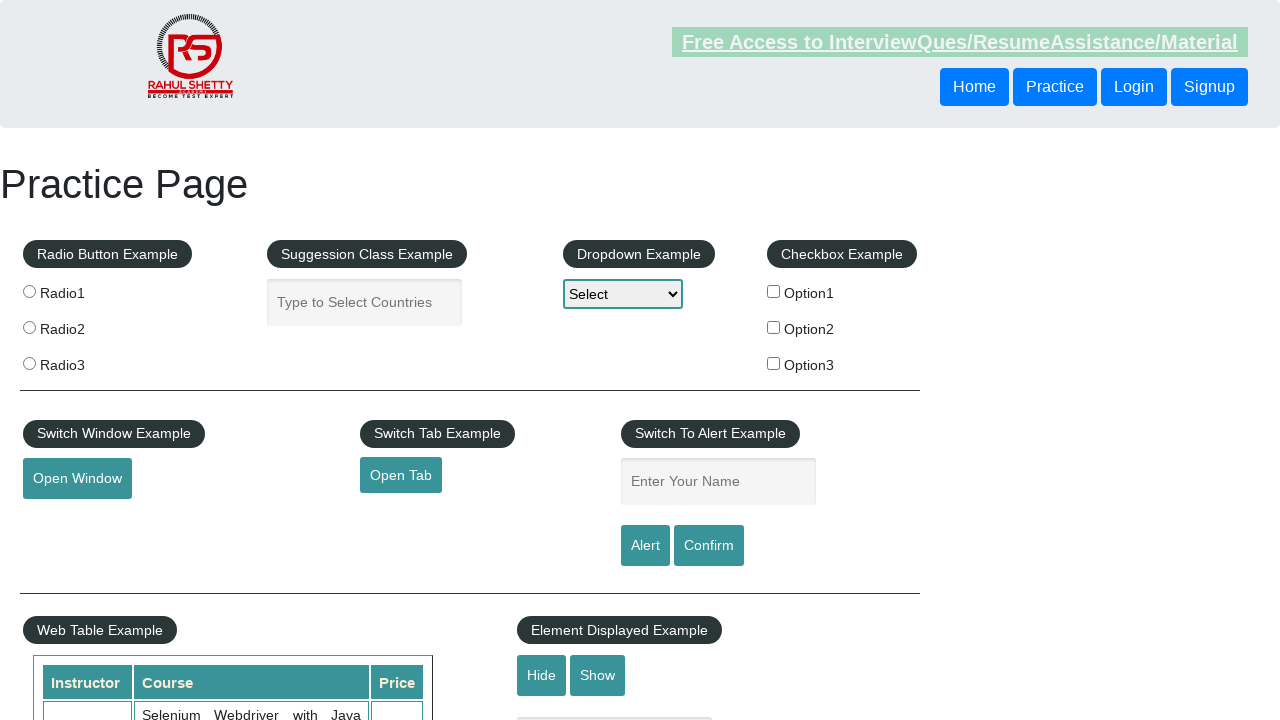

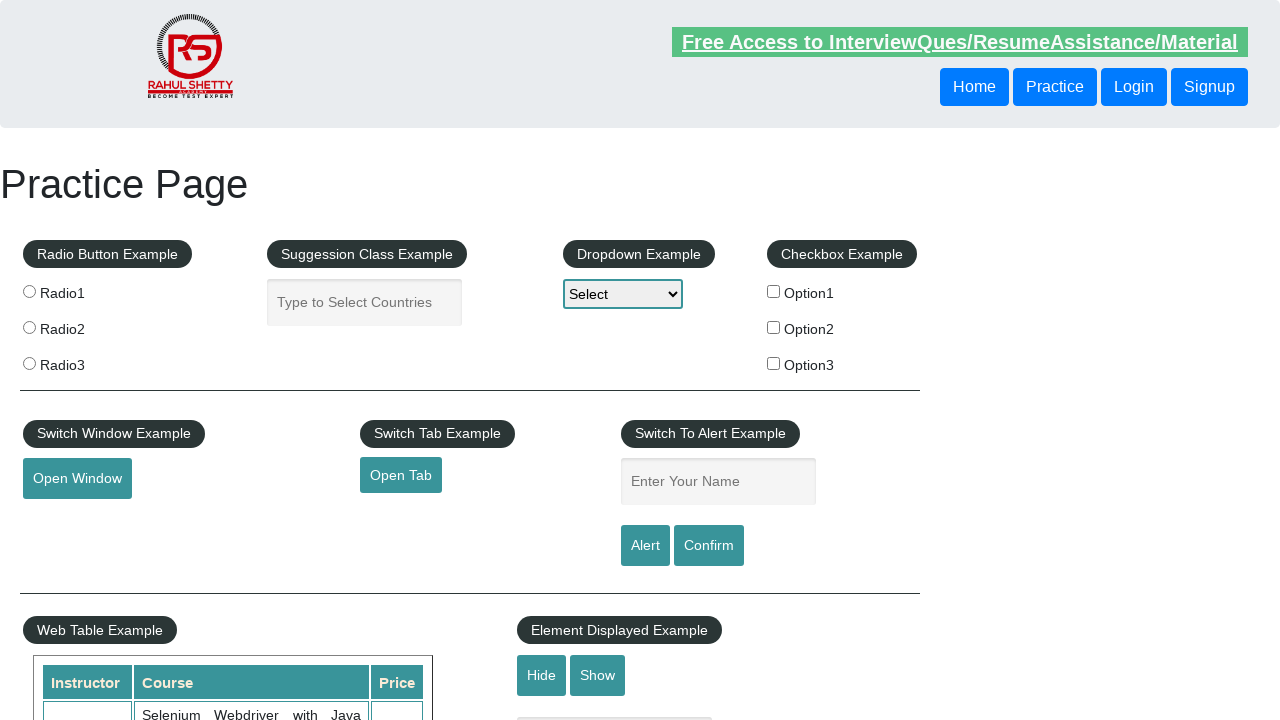